Tests registration form validation by submitting empty data and verifying all required field error messages are displayed

Starting URL: https://alada.vn/tai-khoan/dang-ky.html

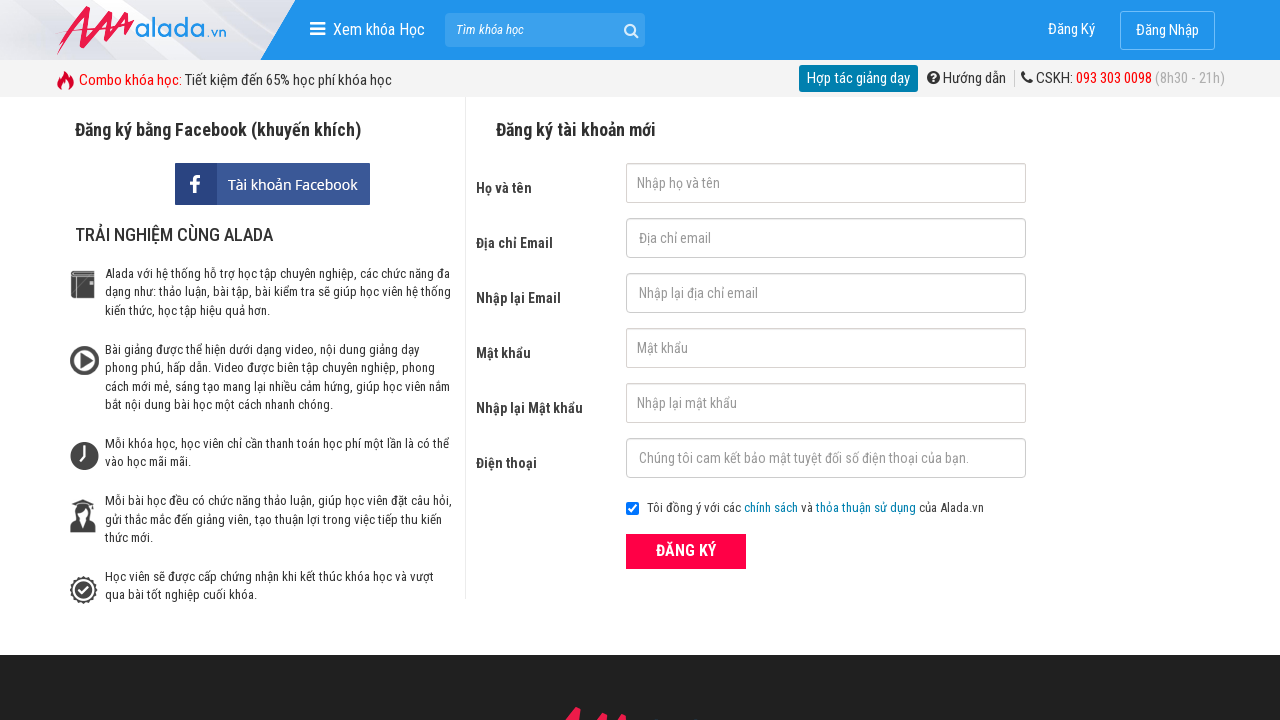

Cleared first name field on #txtFirstname
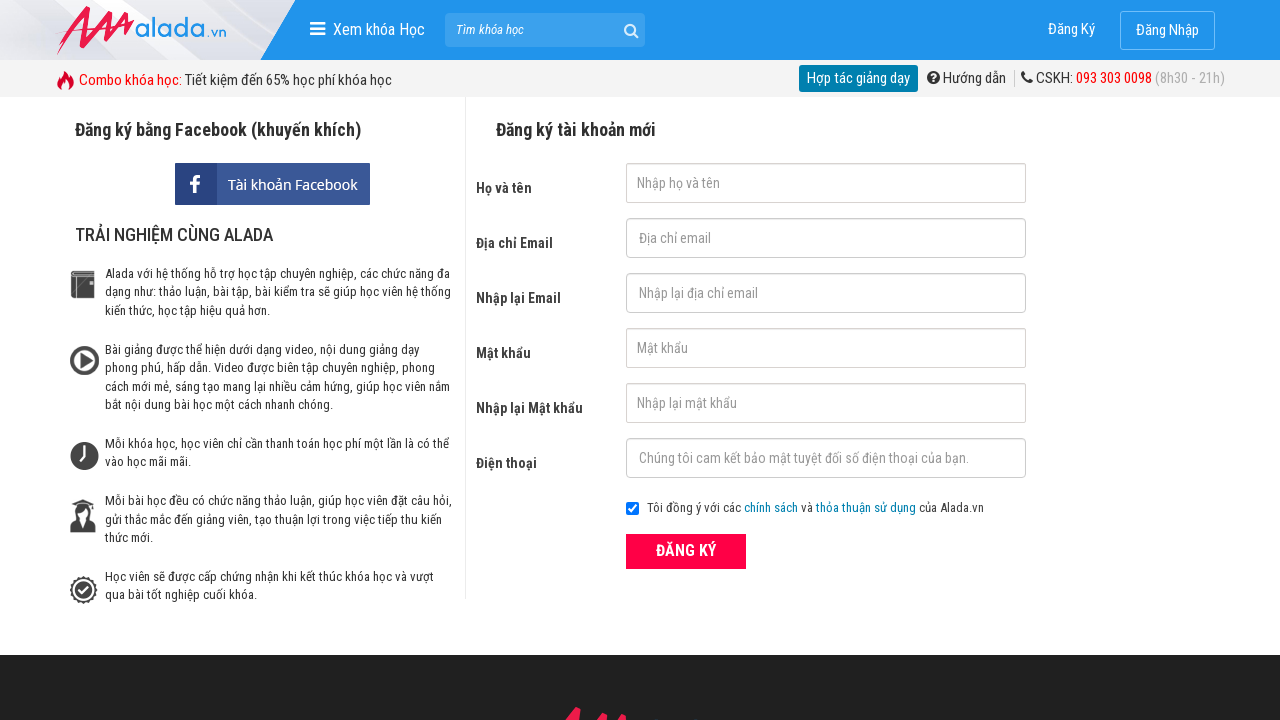

Cleared email field on #txtEmail
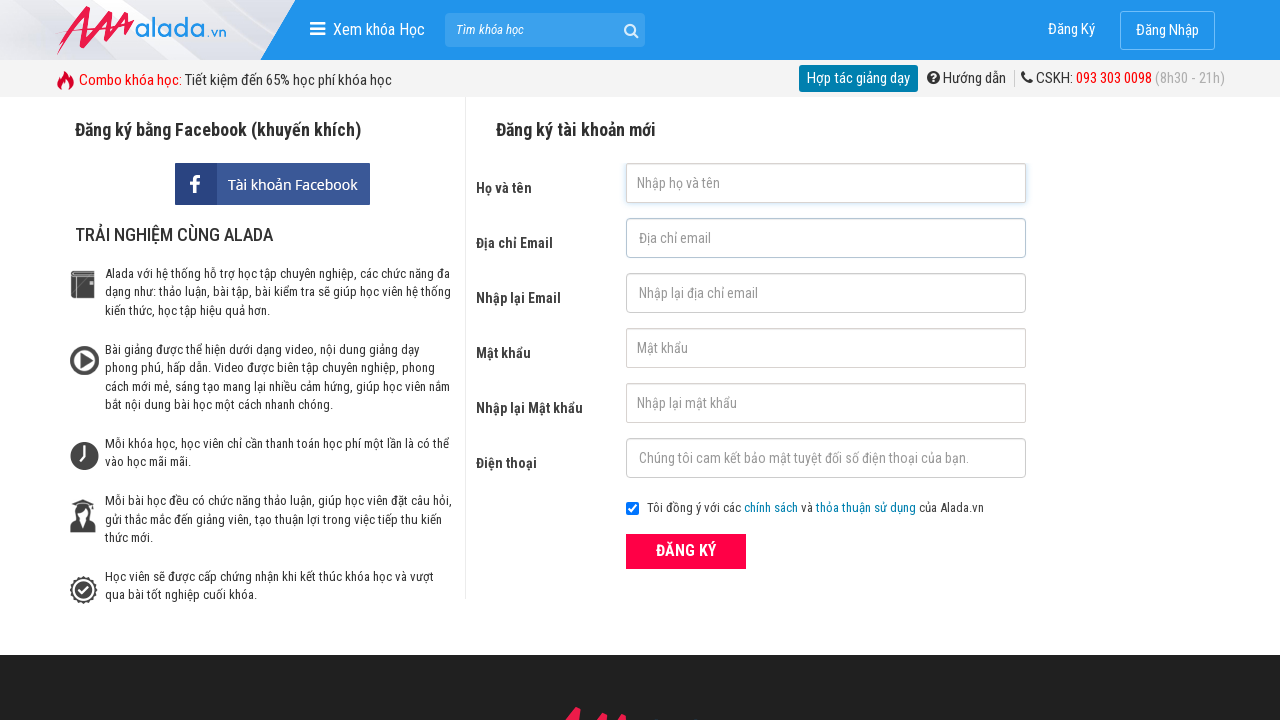

Cleared confirm email field on #txtCEmail
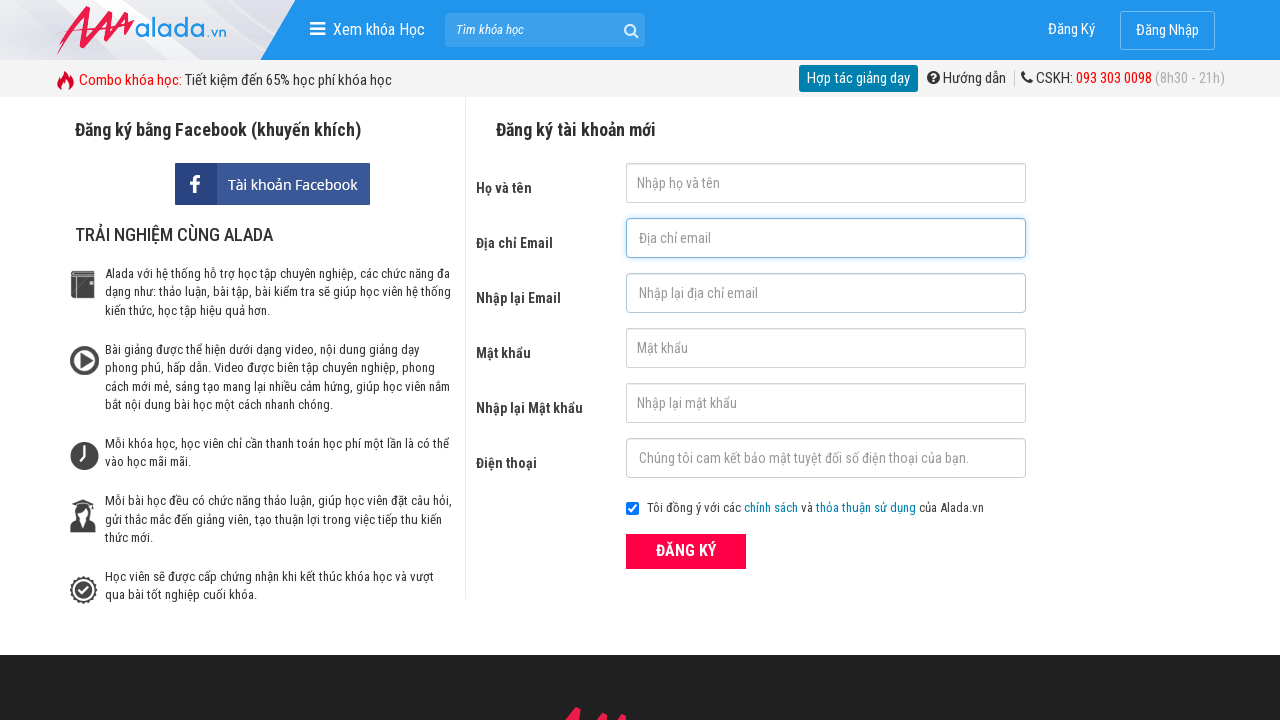

Cleared password field on #txtPassword
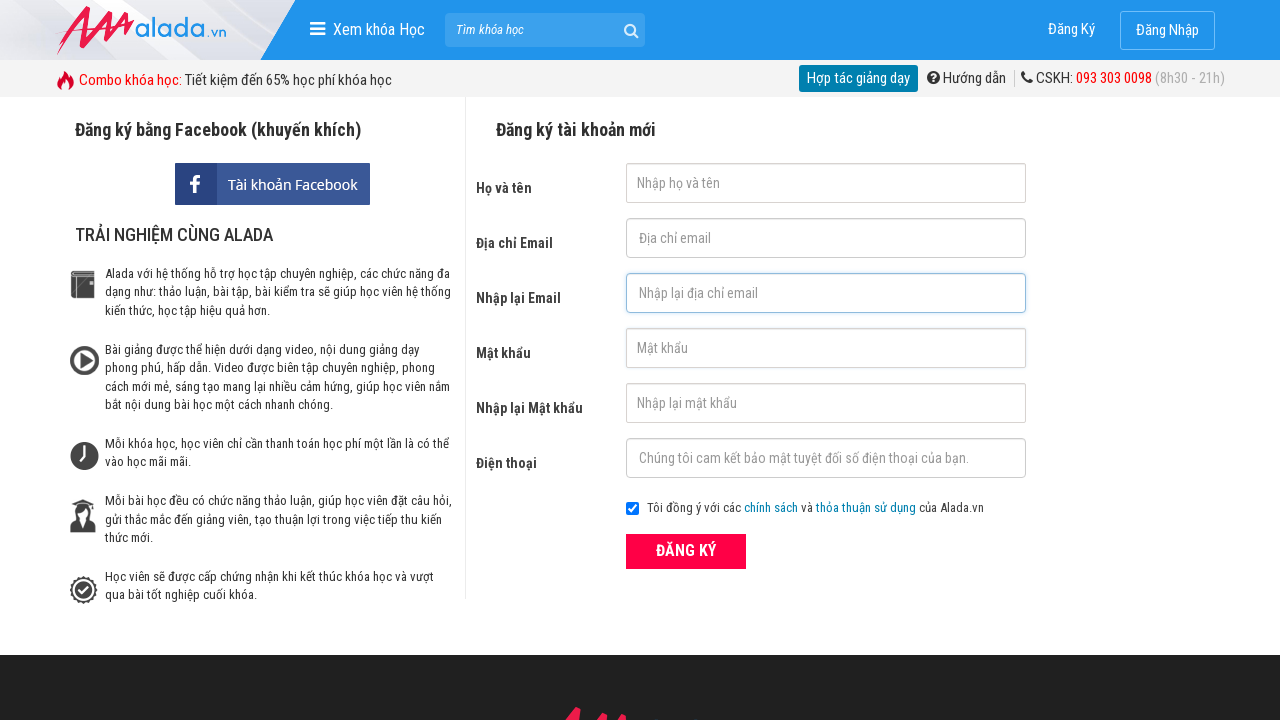

Cleared confirm password field on #txtCPassword
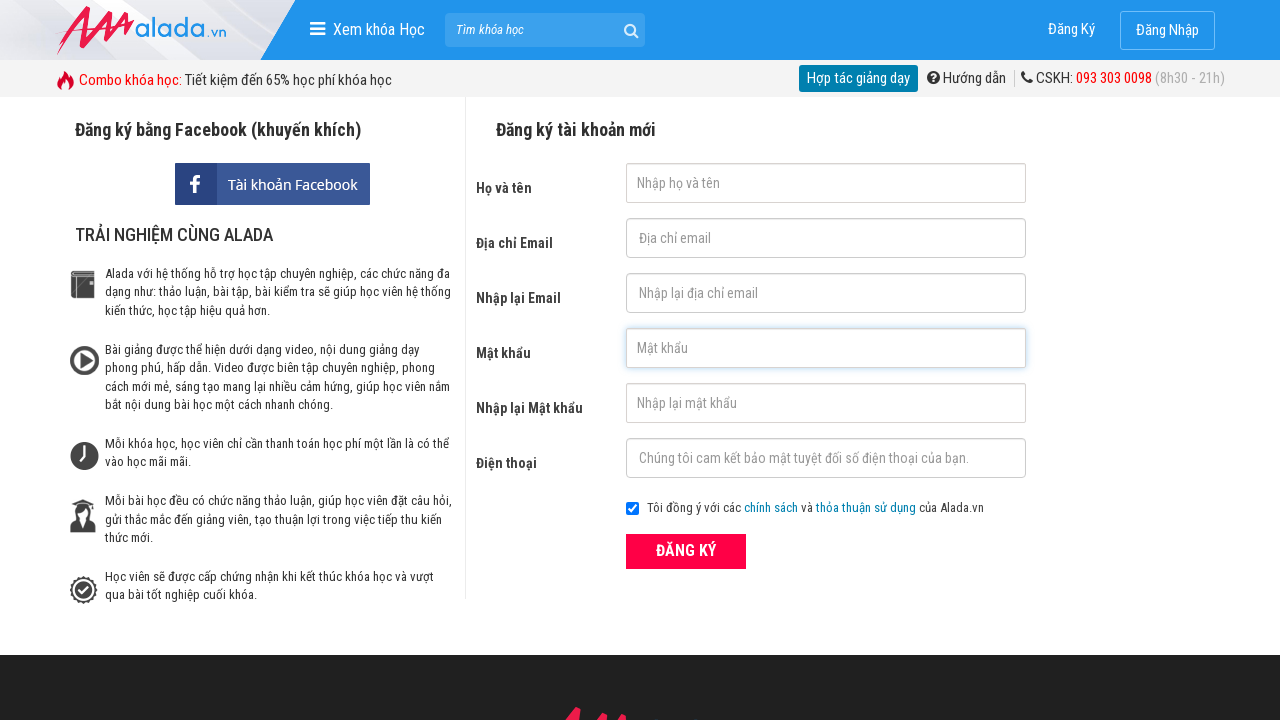

Cleared phone field on #txtPhone
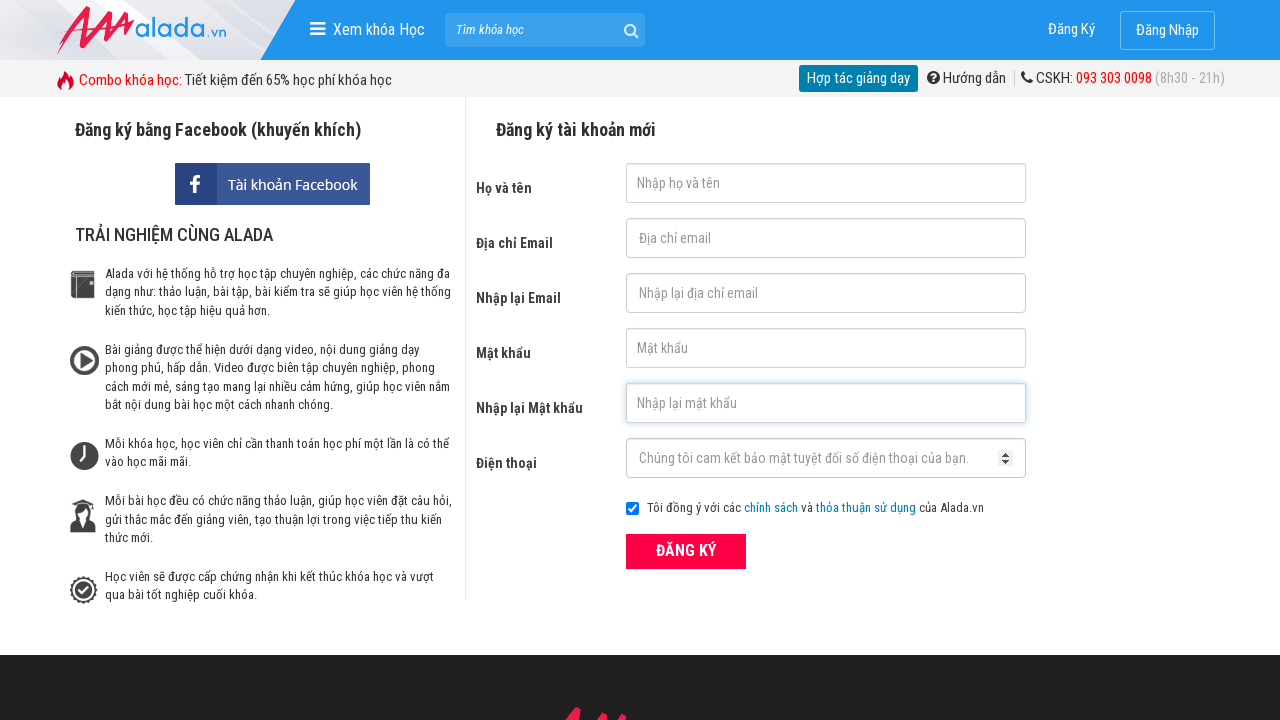

Clicked ĐĂNG KÝ (Register) submit button with all fields empty at (686, 551) on xpath=//button[text()='ĐĂNG KÝ' and @type='submit']
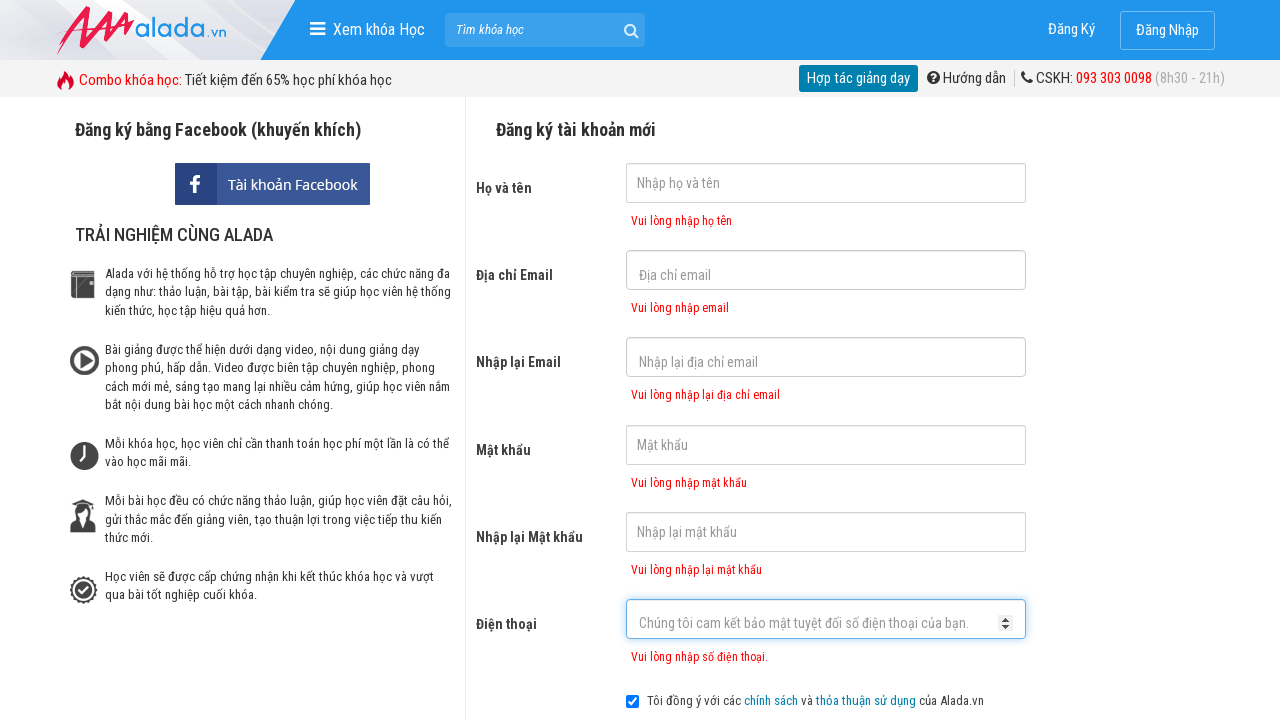

First name error message appeared
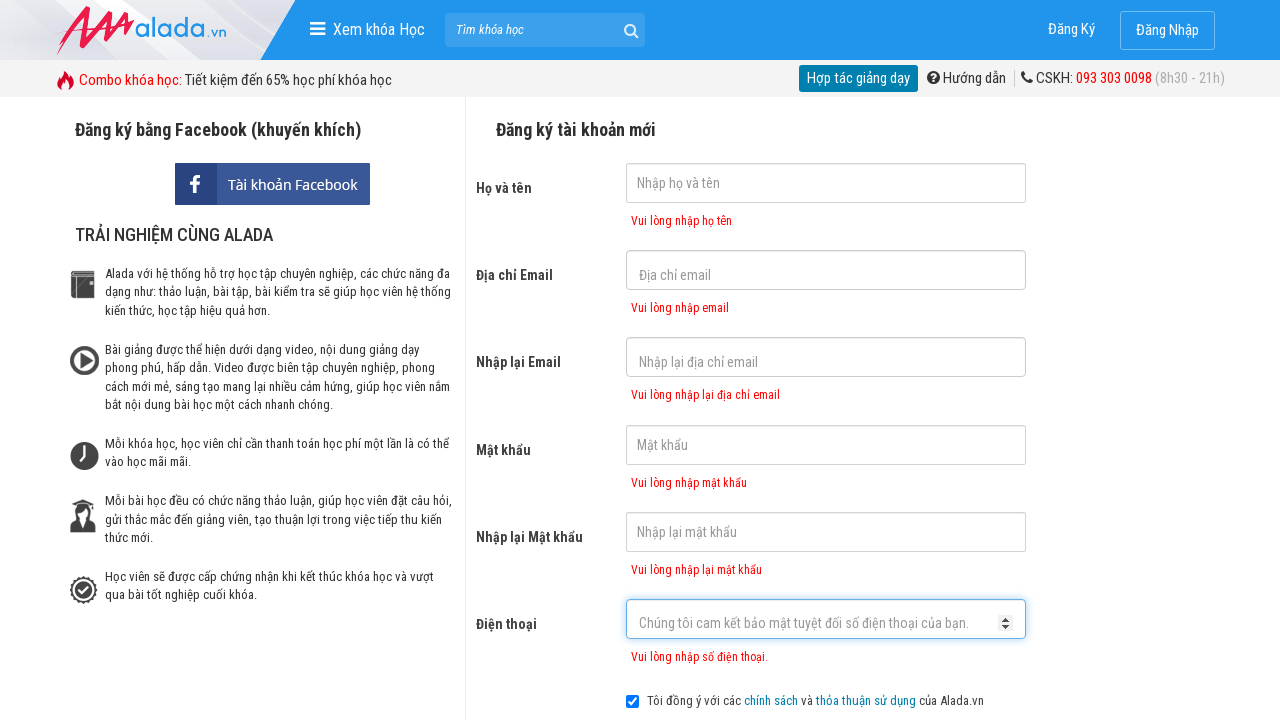

Email error message appeared
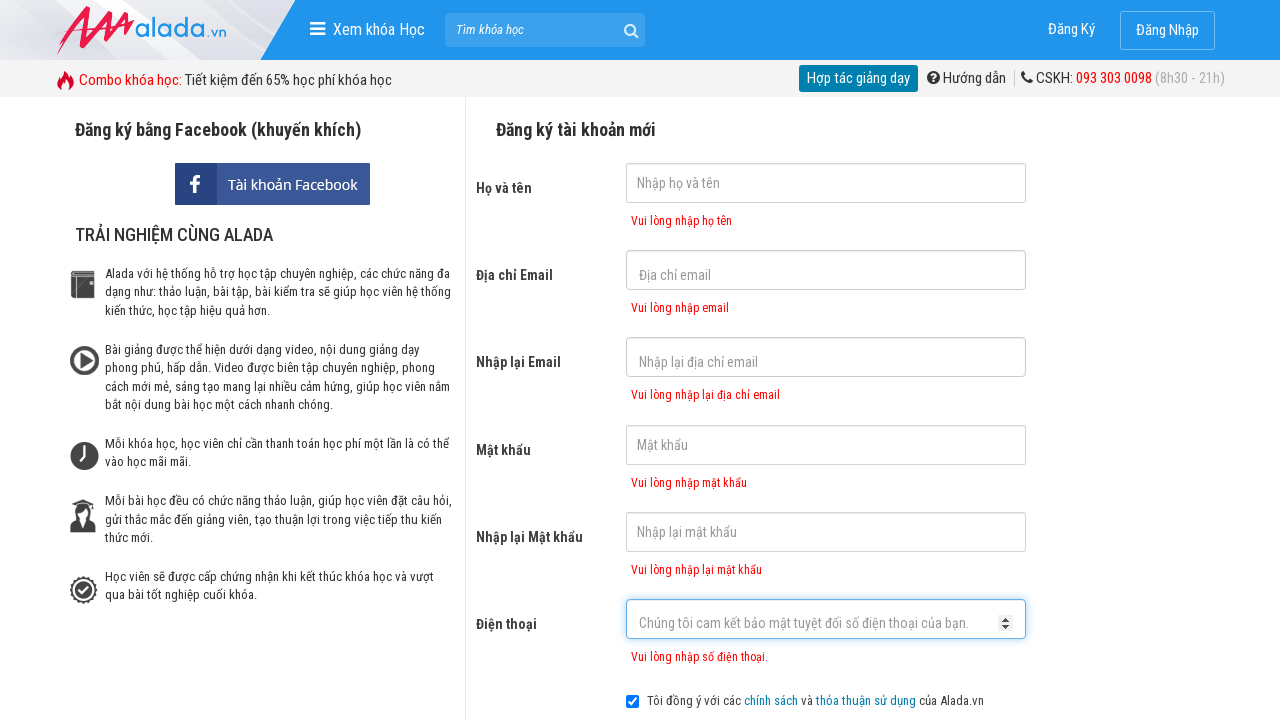

Confirm email error message appeared
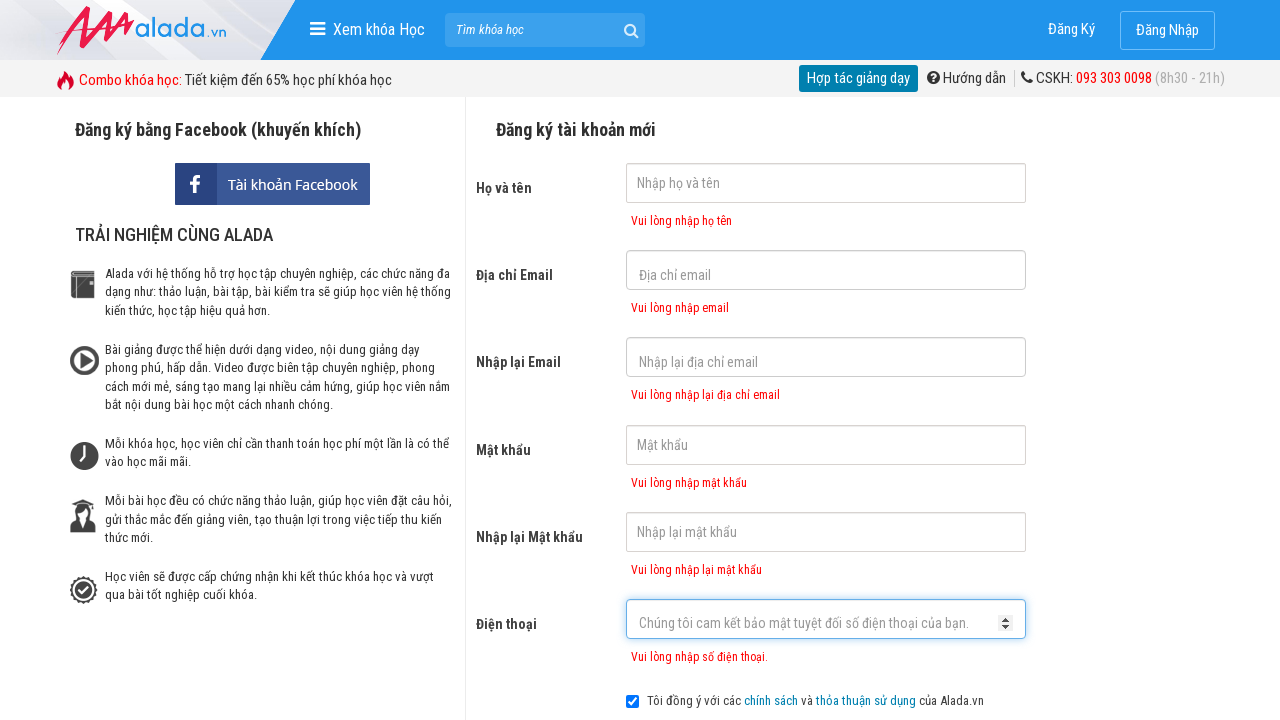

Password error message appeared
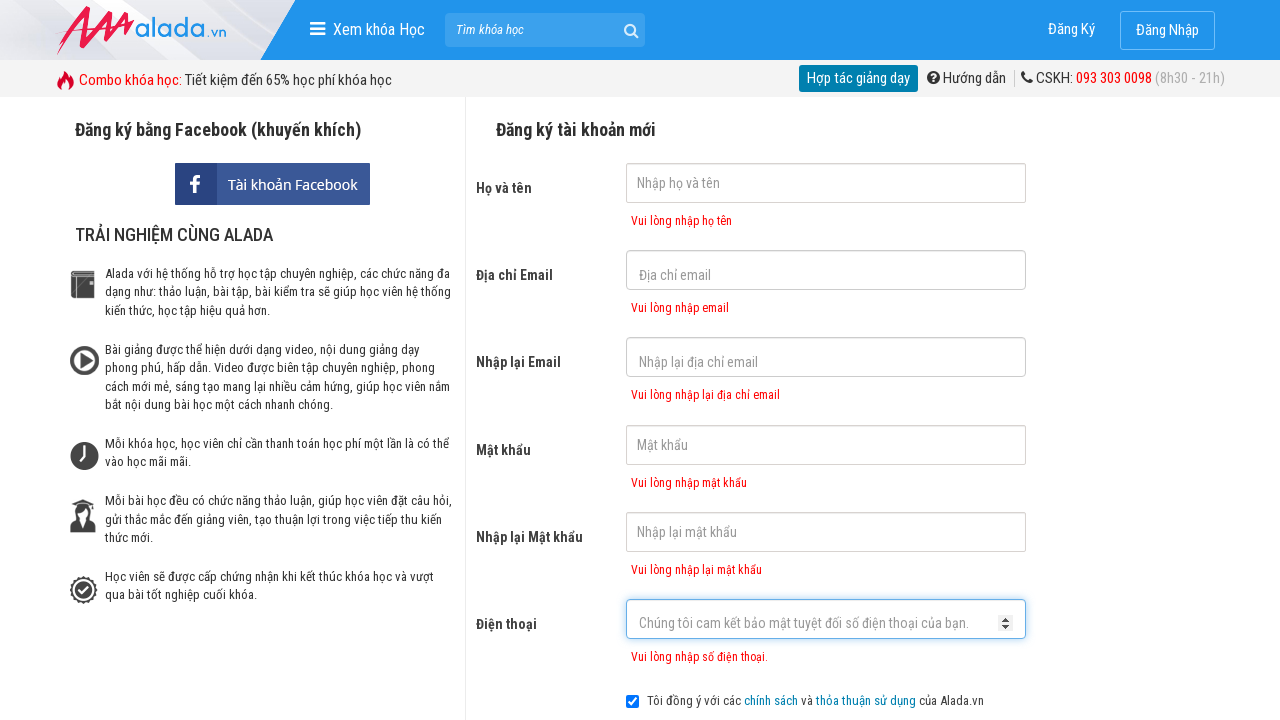

Confirm password error message appeared
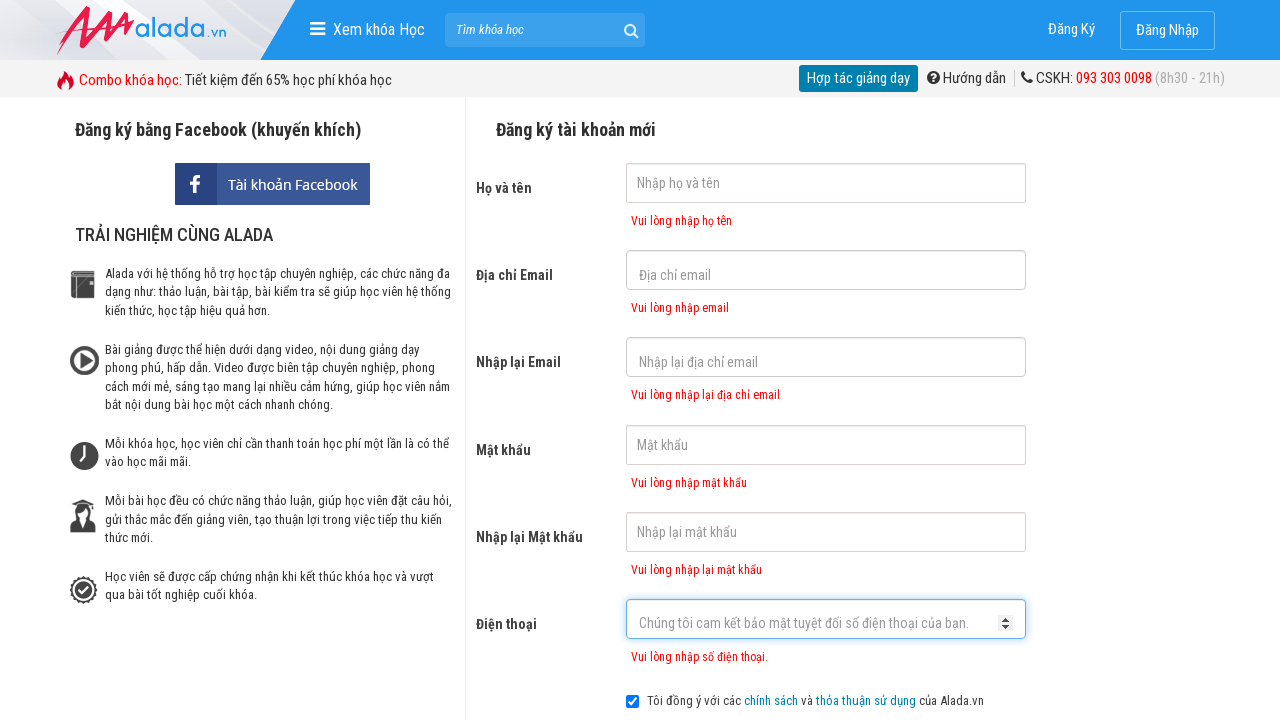

Phone error message appeared
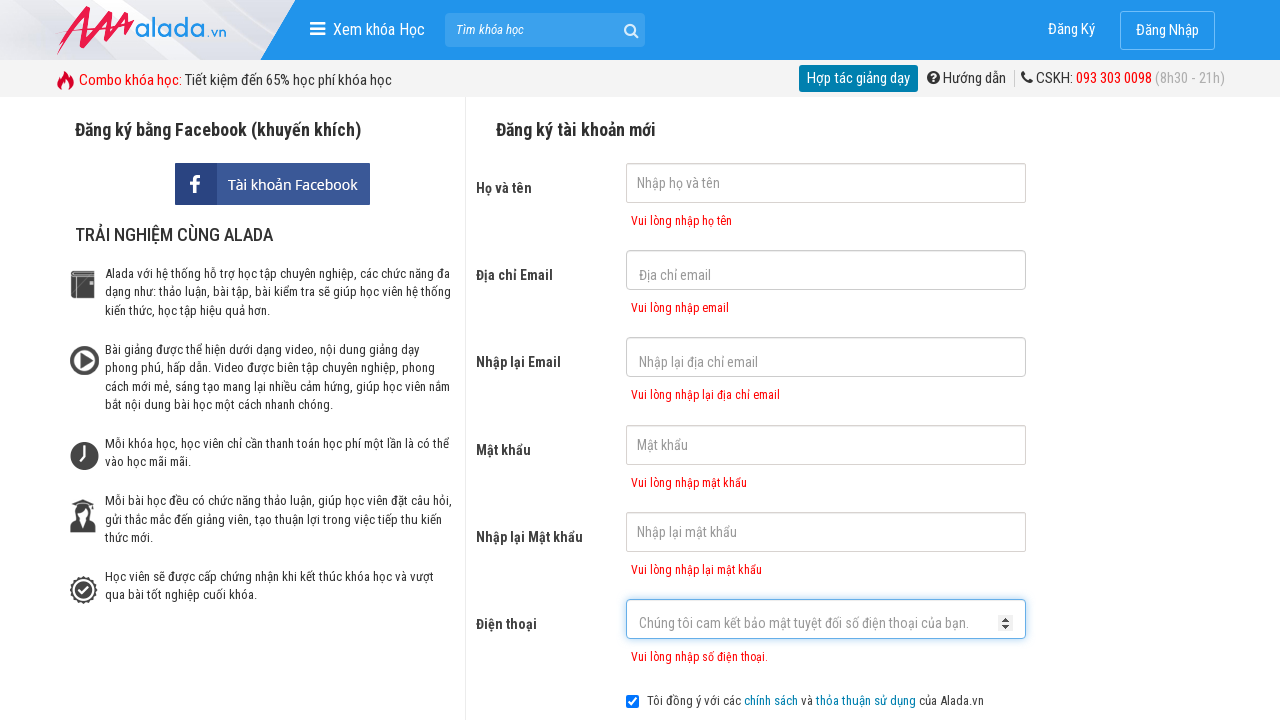

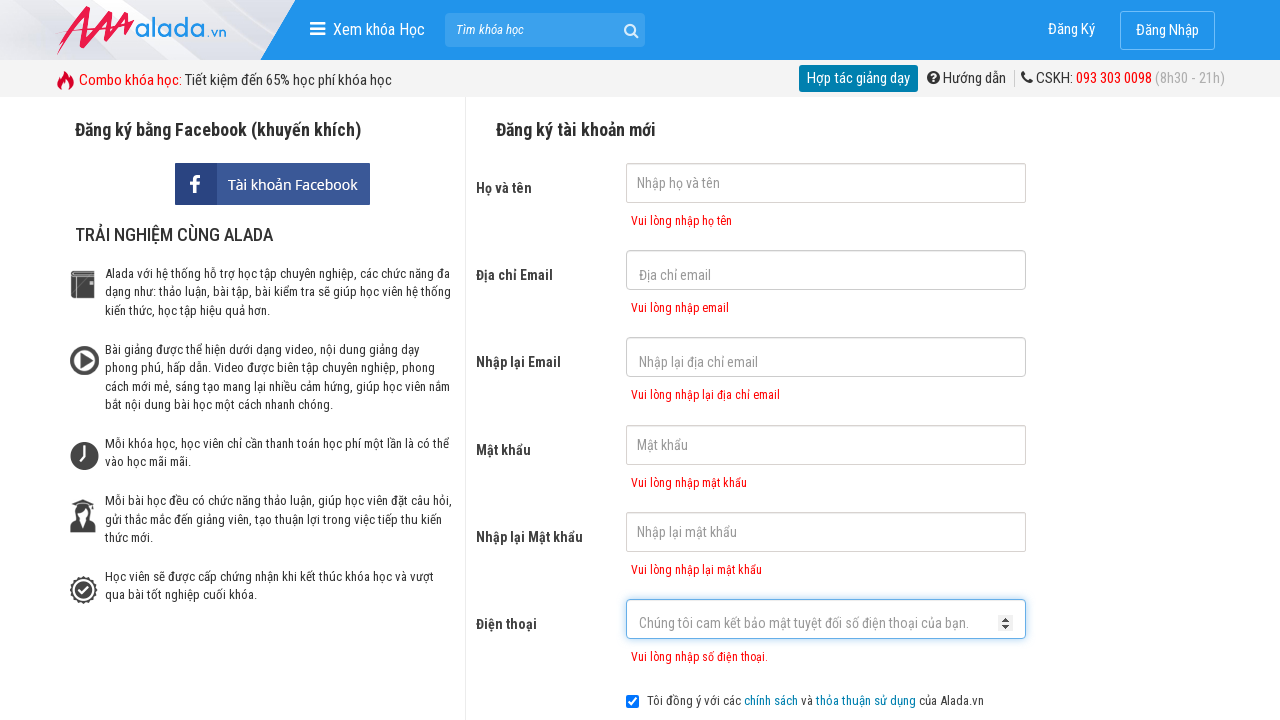